Tests invalid login credentials on VWO app by entering incorrect email and password, then verifying the error message is displayed

Starting URL: https://app.vwo.com/

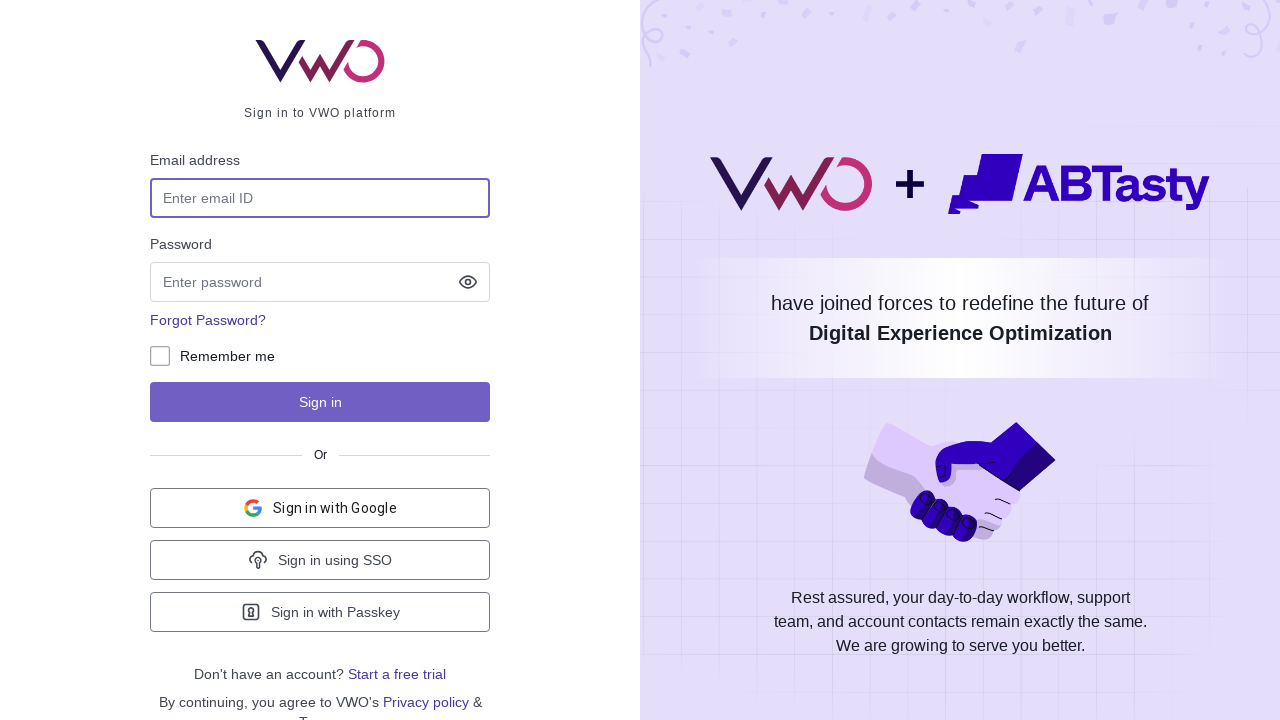

Clicked 'Start a free trial' link at (397, 674) on a:has-text('Start a free trial')
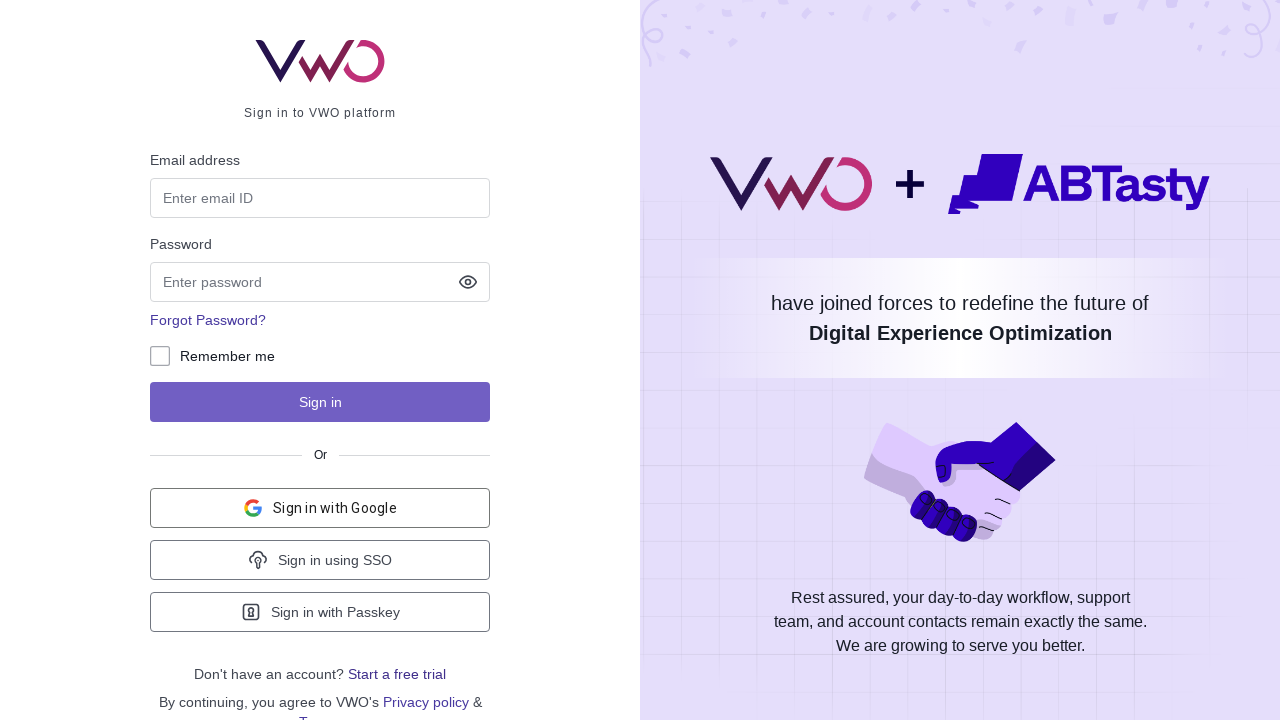

Waited 2 seconds for navigation
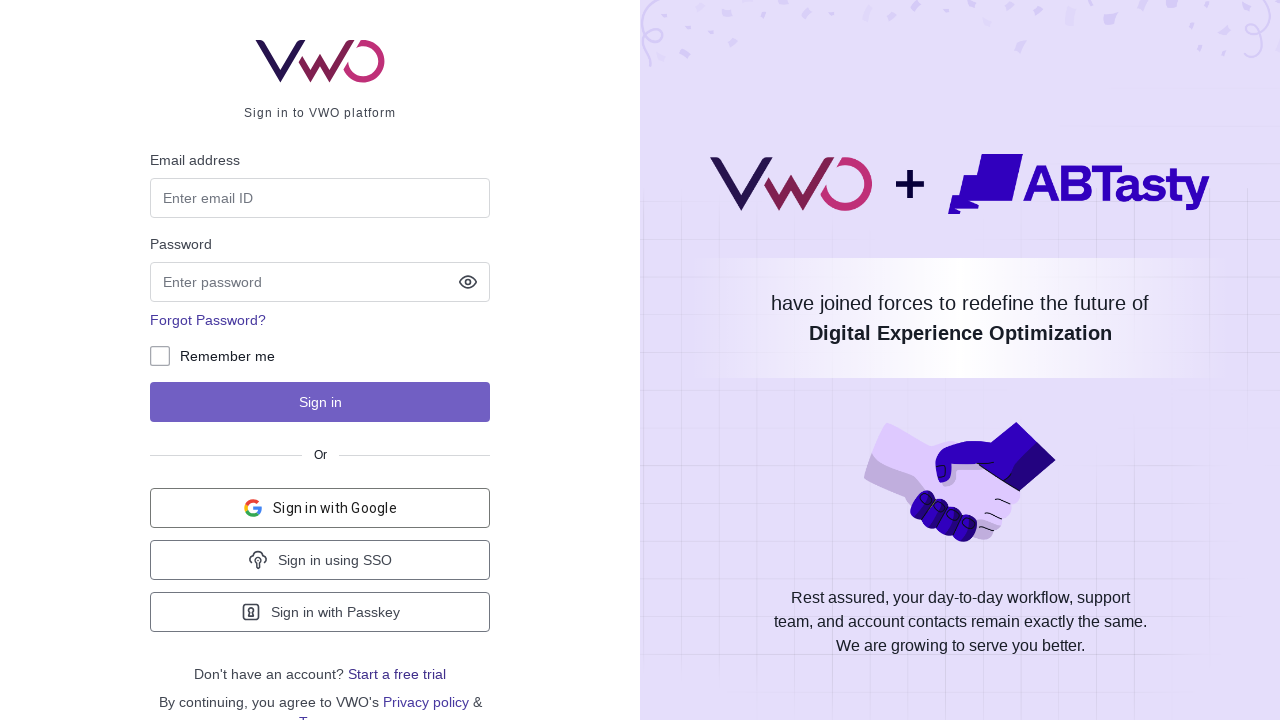

Navigated back to login page
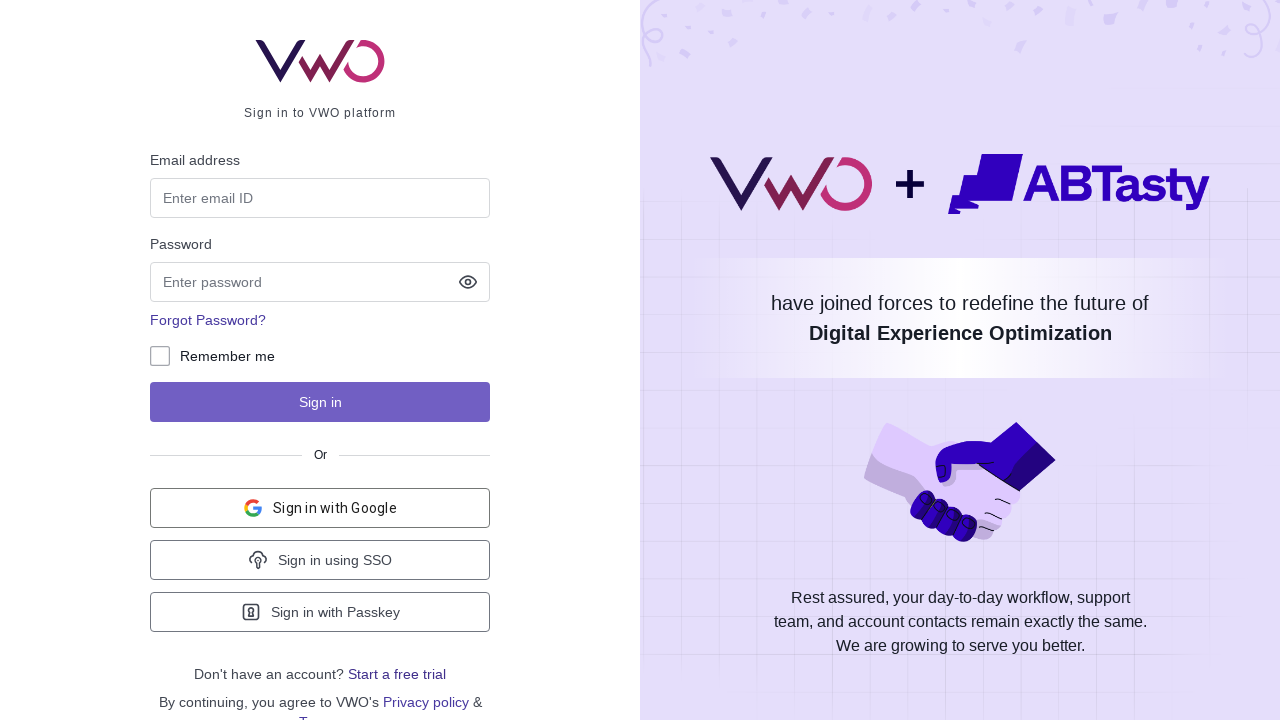

Filled email field with 'testuser234@gmail.com' on #login-username
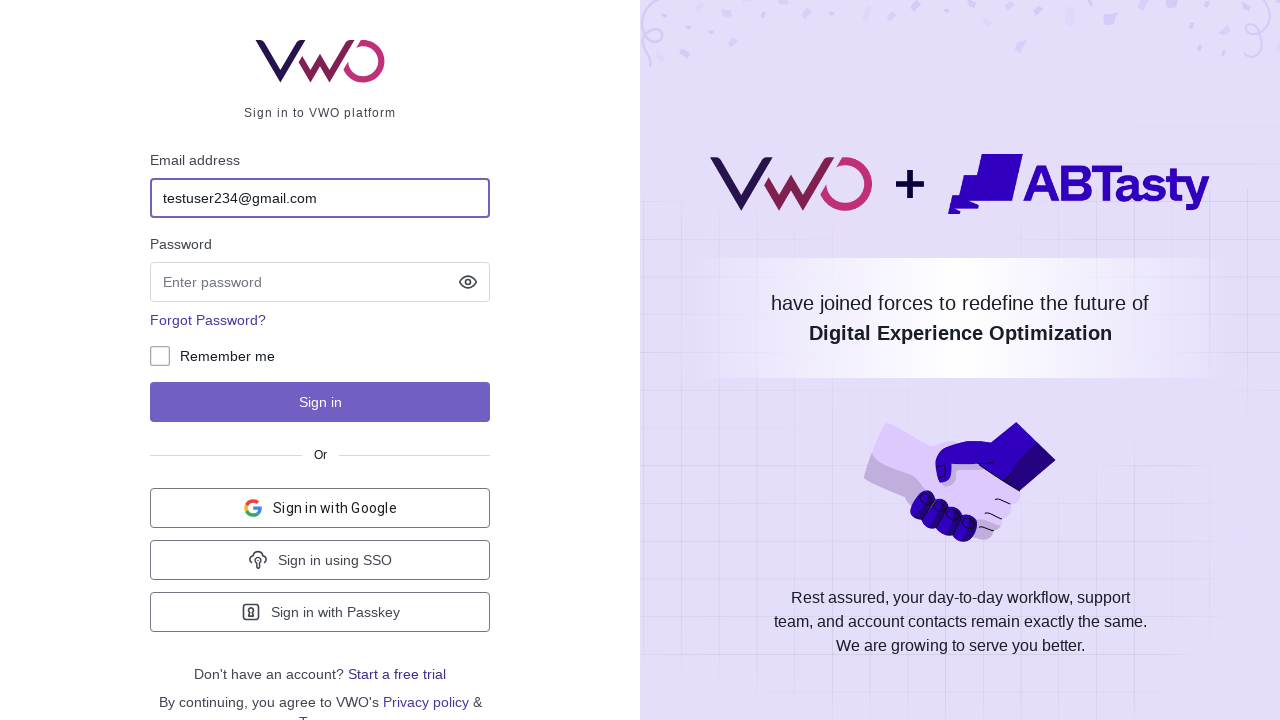

Filled password field with 'wrongpassword123' on #login-password
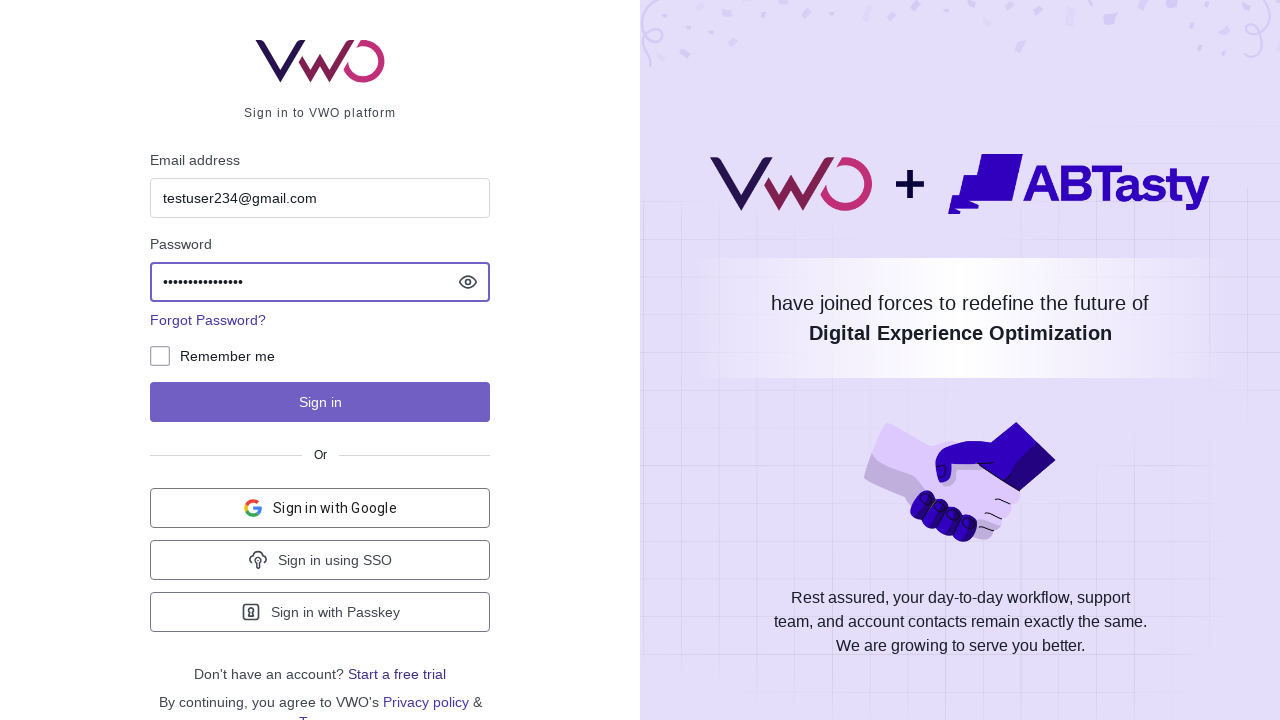

Clicked sign in button at (320, 402) on #js-login-btn
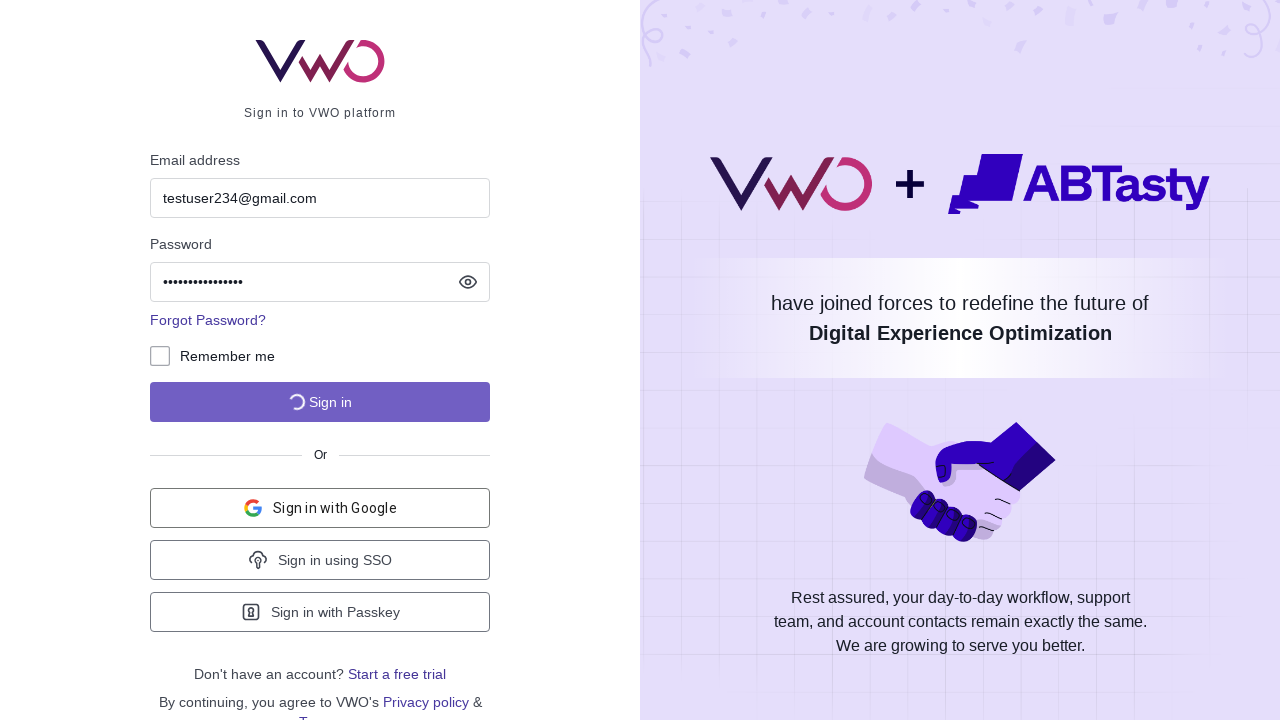

Error message notification appeared
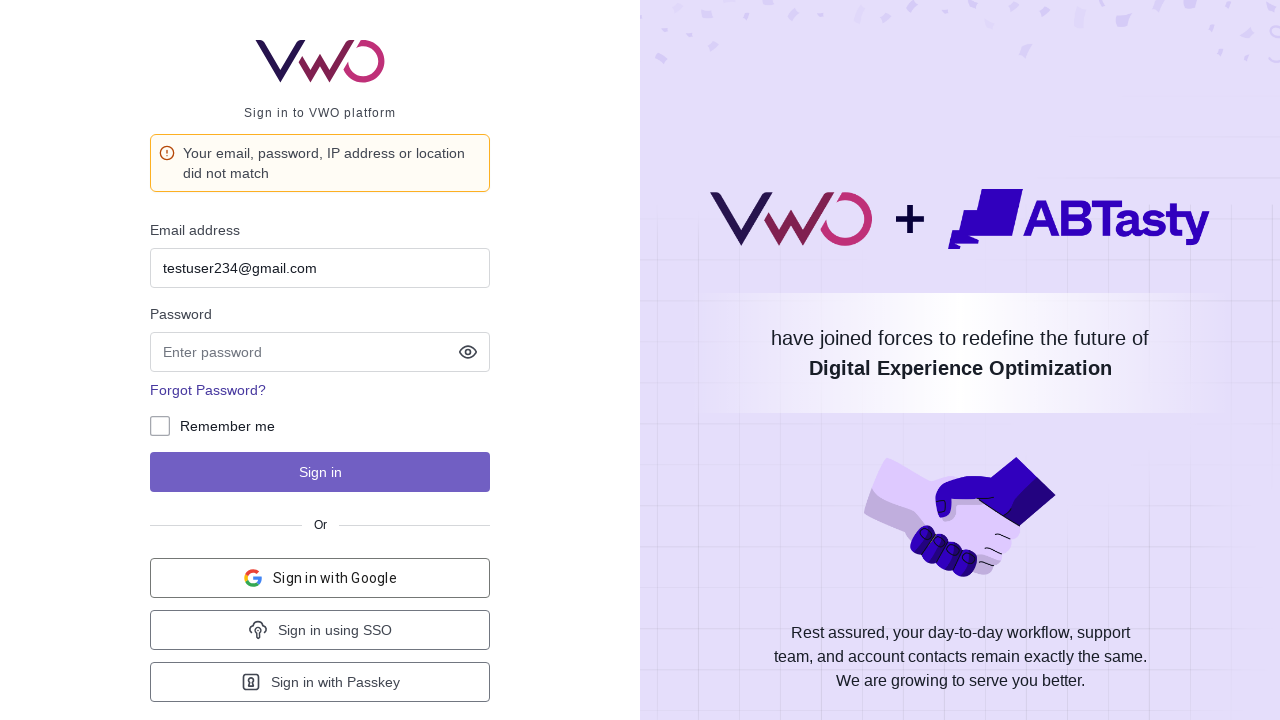

Verified error message: 'Your email, password, IP address or location did not match'
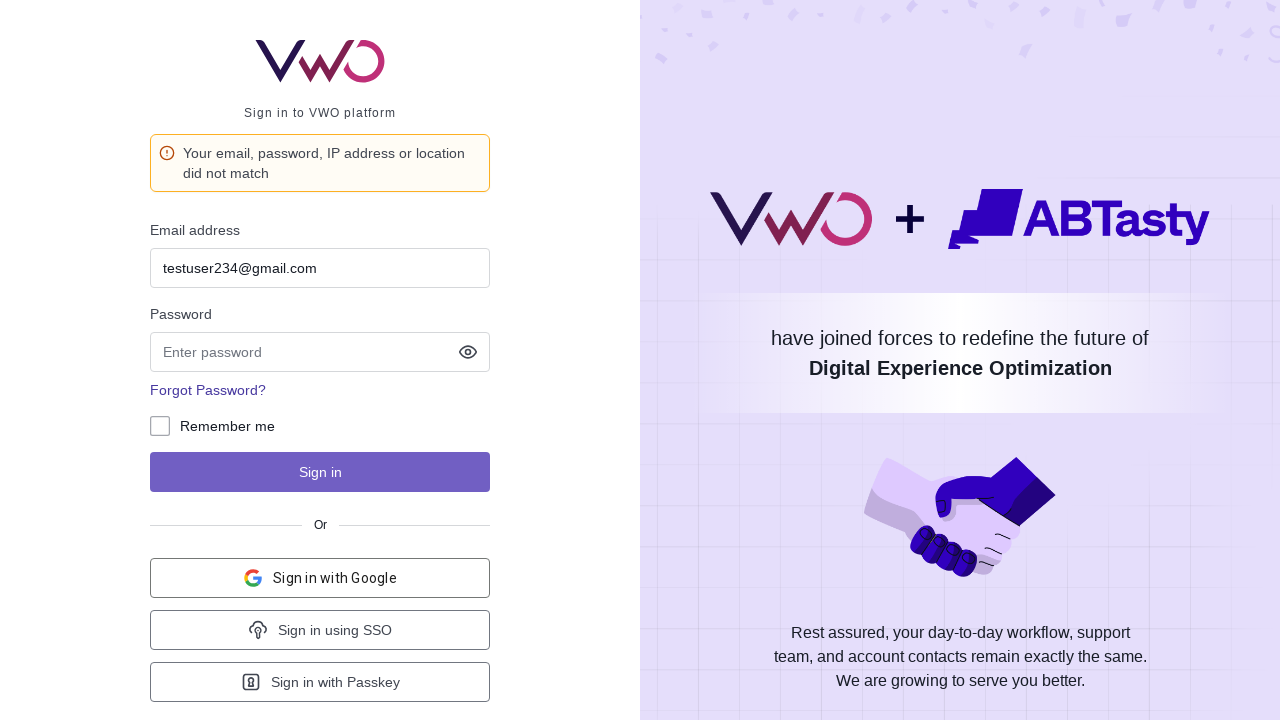

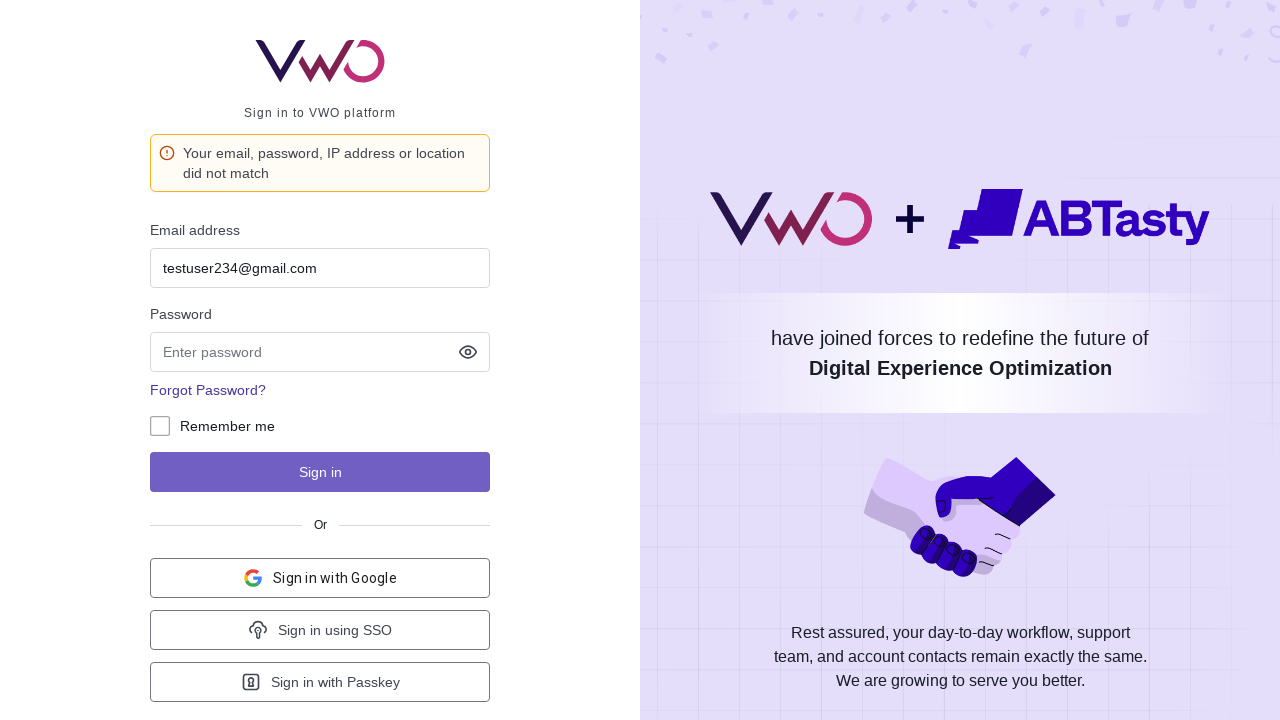